Tests window handling by opening a new window, switching to it, clicking a link, and then switching back to the parent window

Starting URL: https://www.letskodeit.com/practice

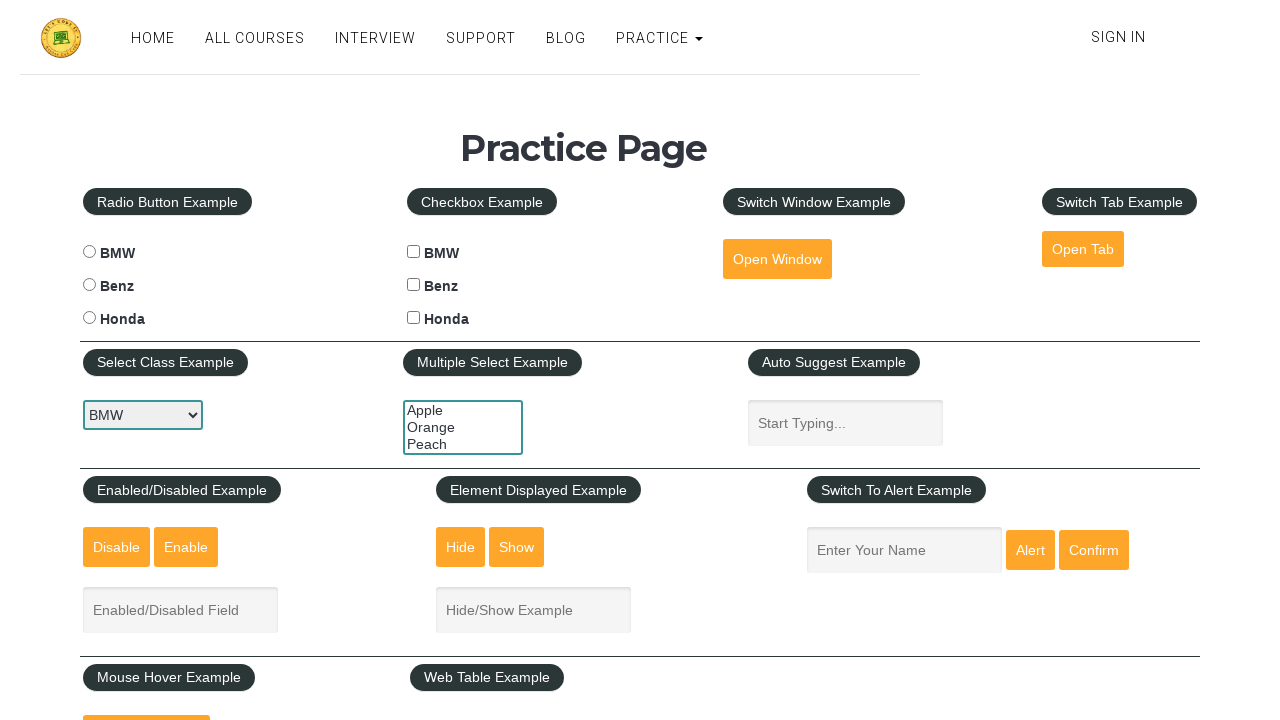

Clicked button to open new window at (777, 259) on #openwindow
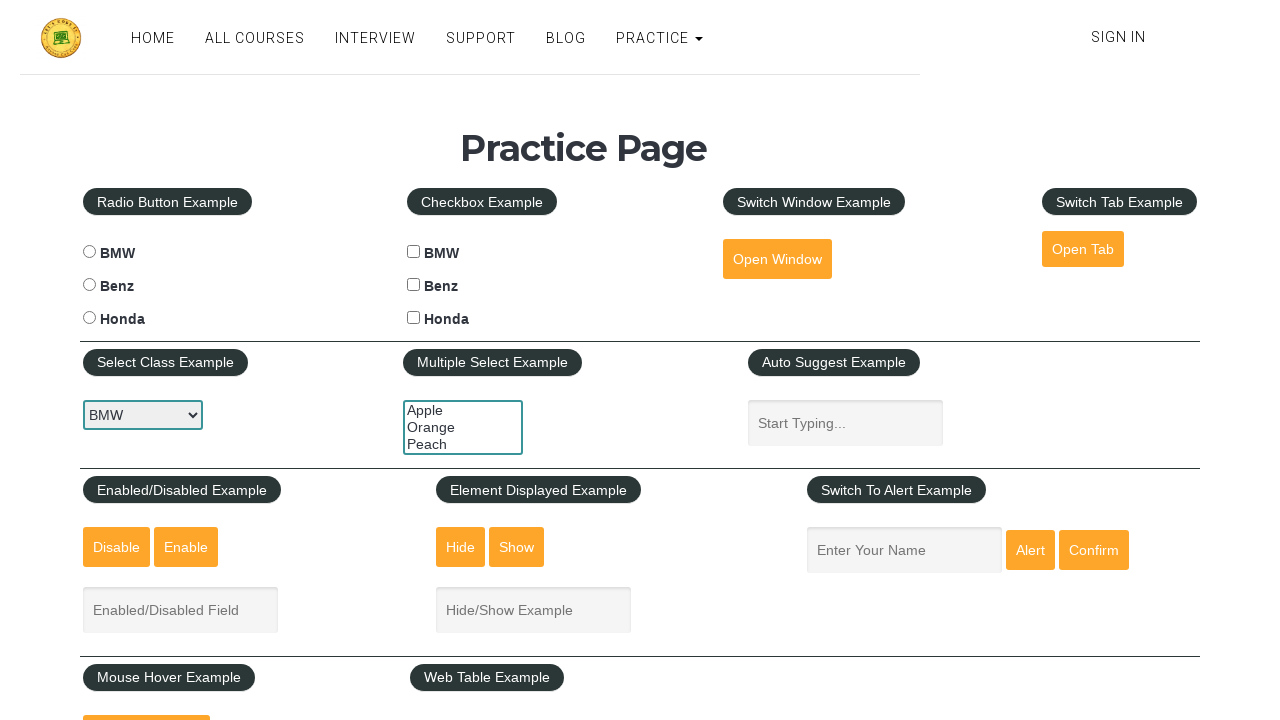

New window opened and captured
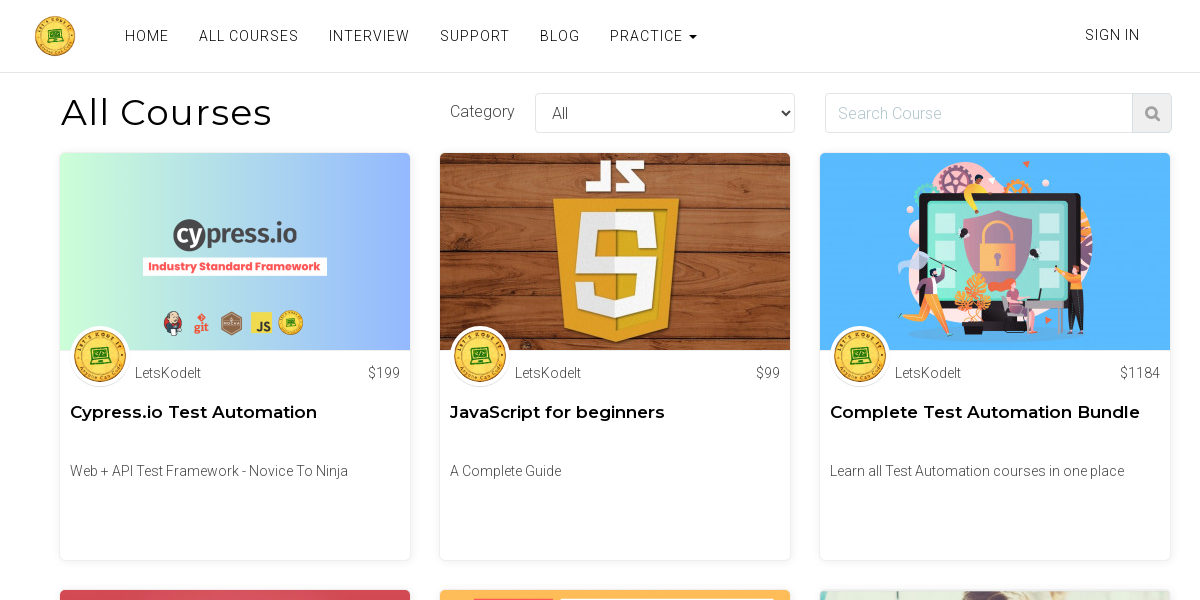

New window fully loaded
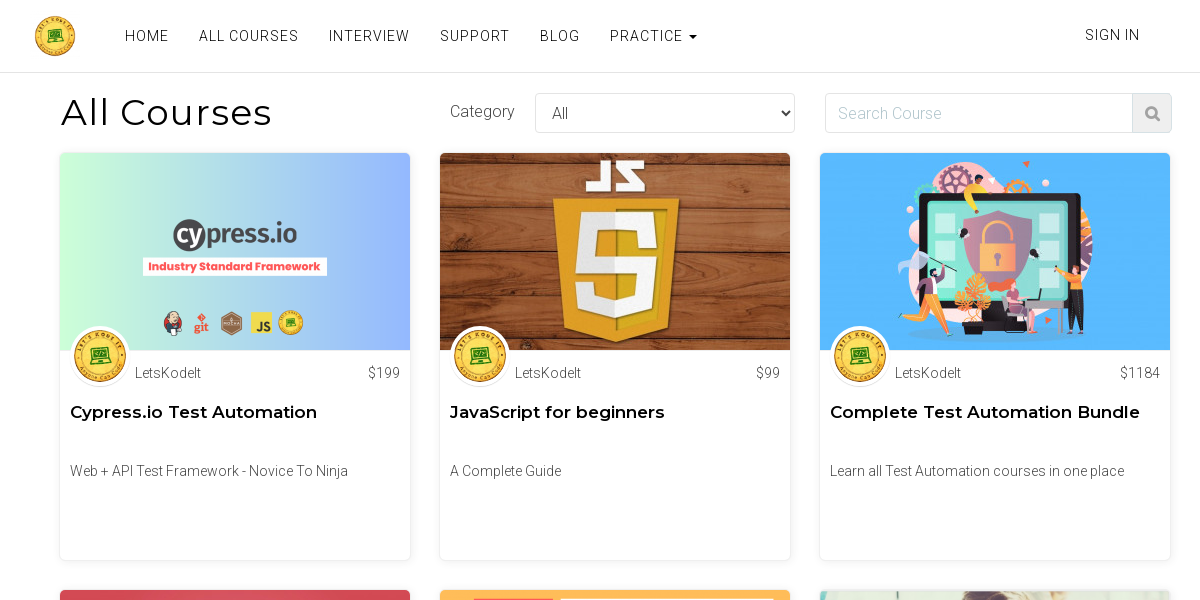

Clicked INTERVIEW link in new window at (369, 36) on text=INTERVIEW
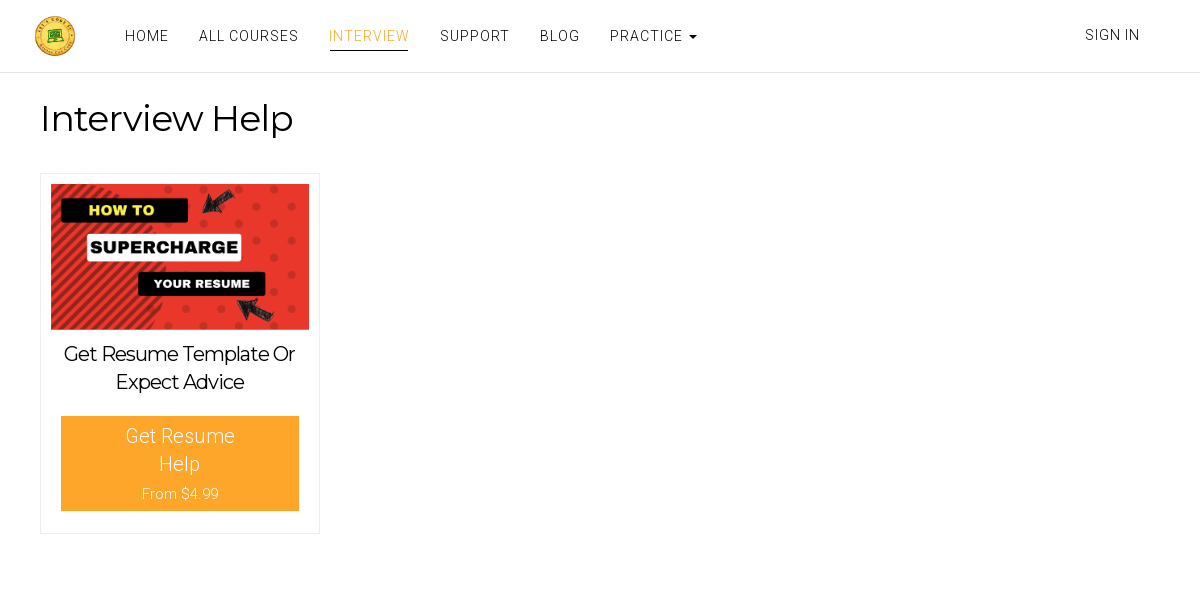

Switched back to parent window
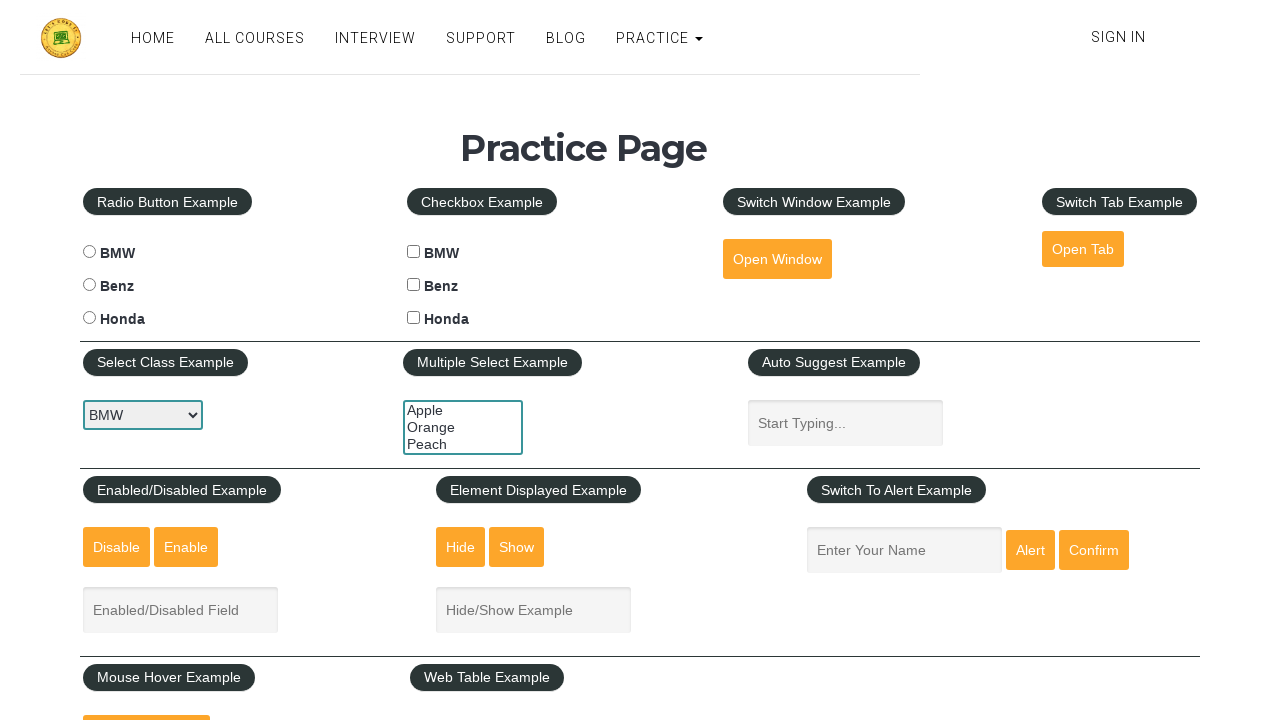

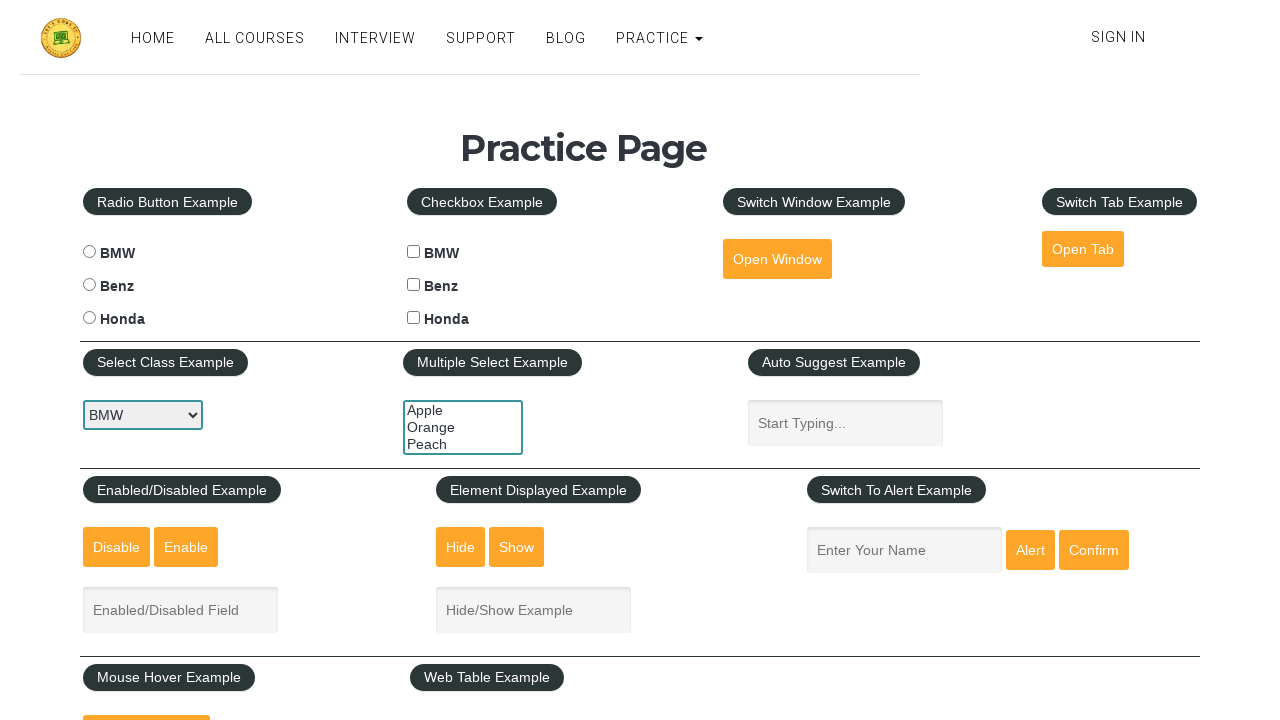